Performs drag and drop operation and verifies the success message is displayed

Starting URL: https://jqueryui.com/resources/demos/droppable/default.html

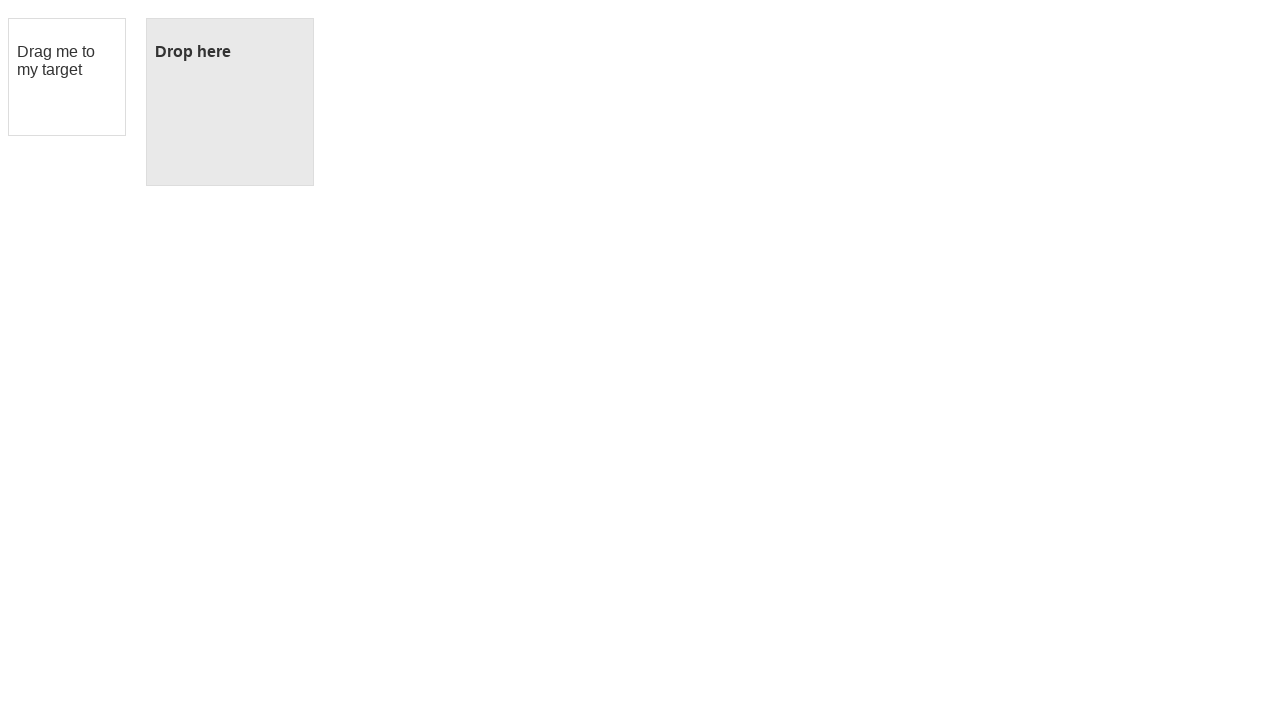

Located draggable element
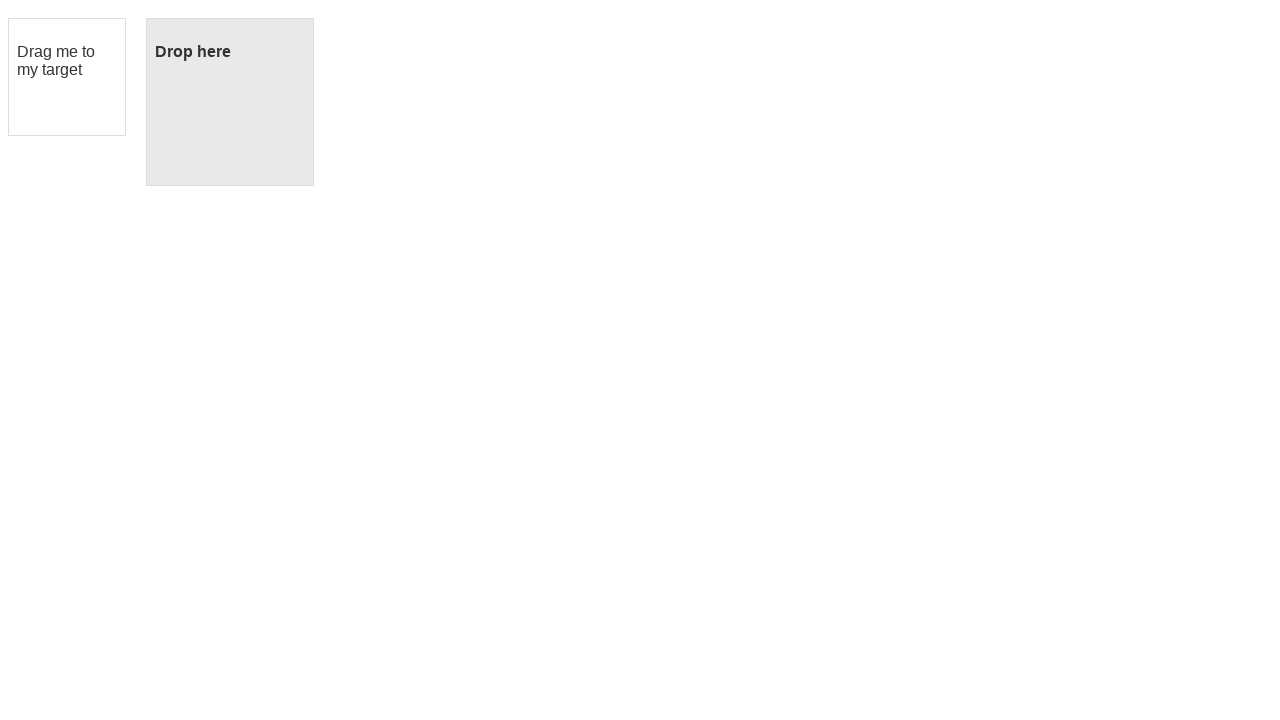

Located droppable element
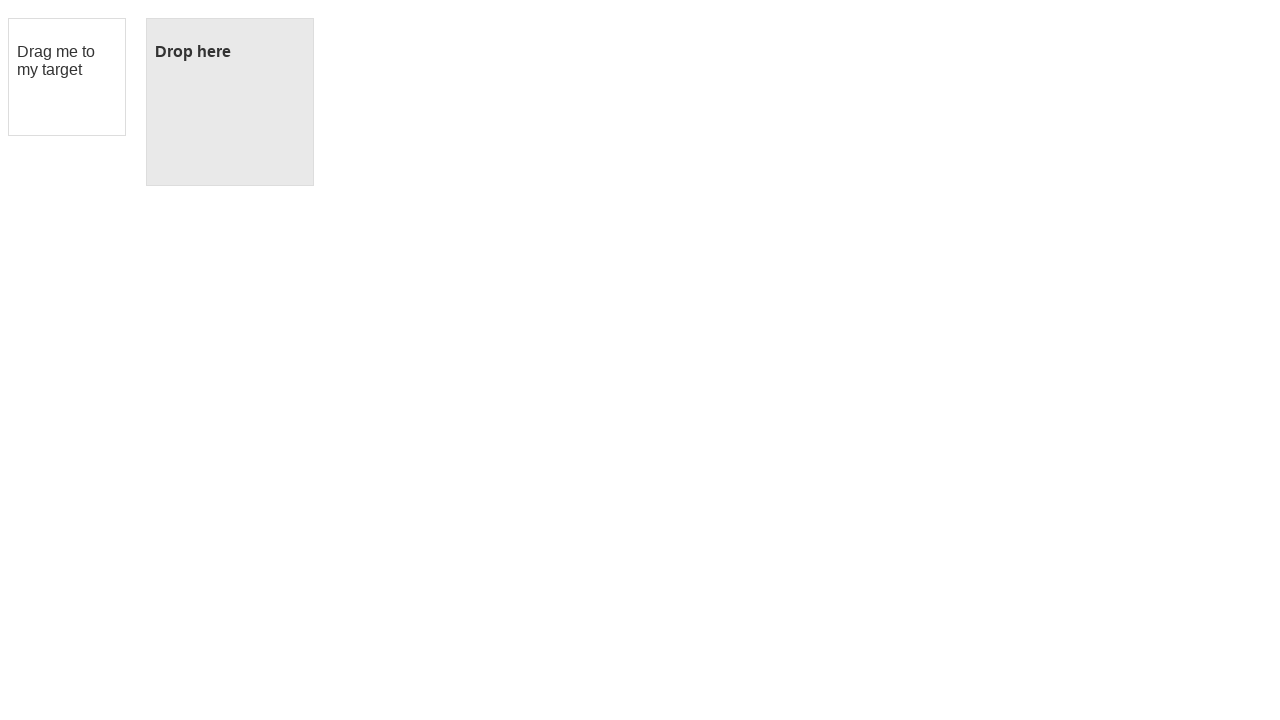

Performed drag and drop operation from draggable to droppable element at (230, 102)
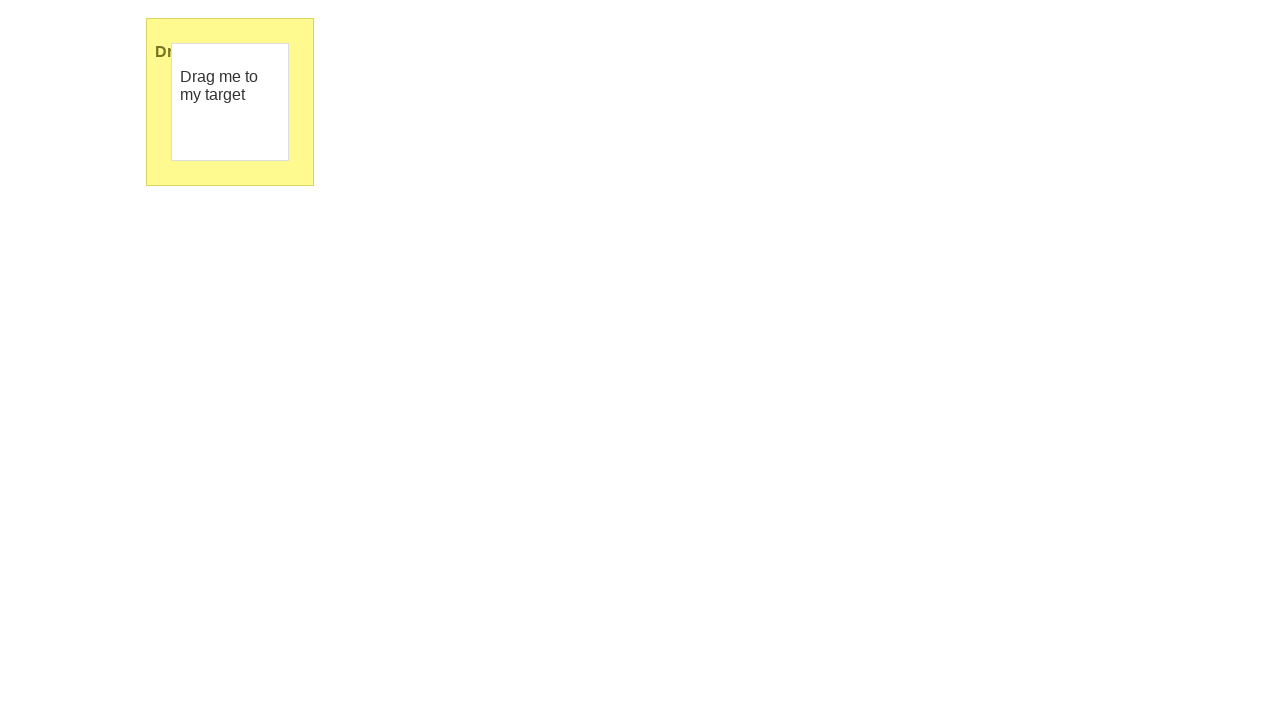

Waited for success message to appear
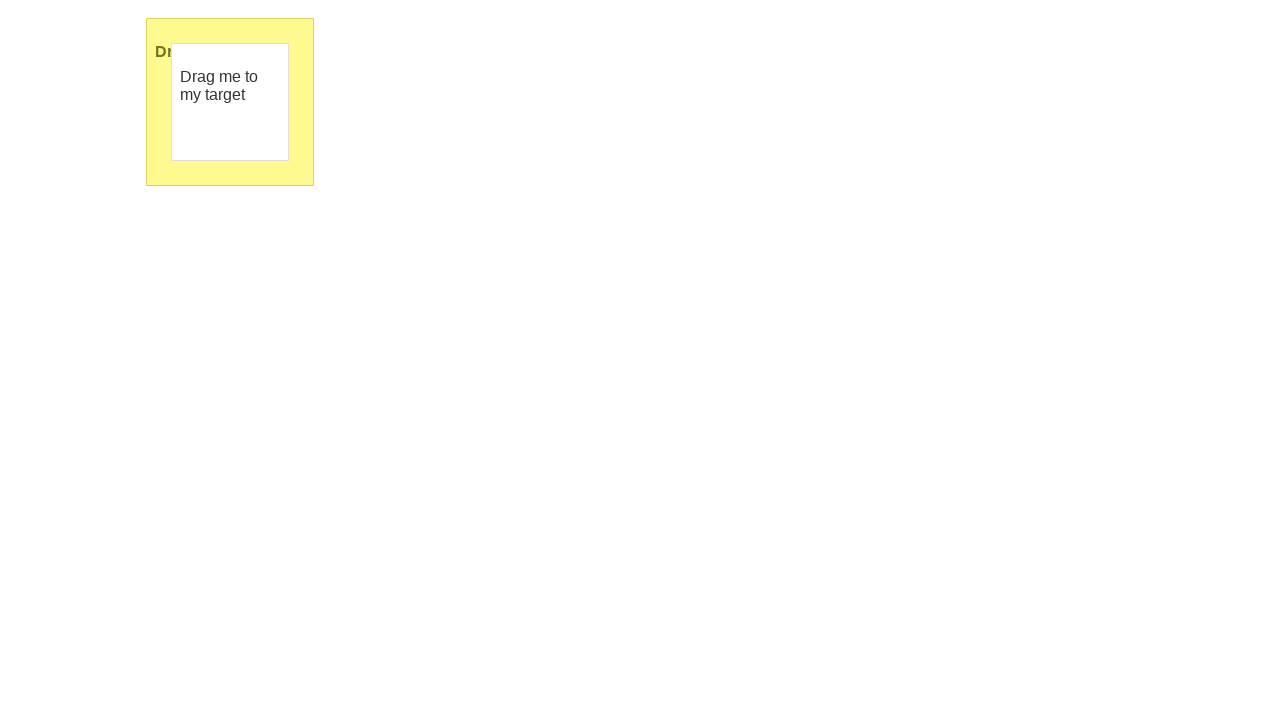

Located success message element
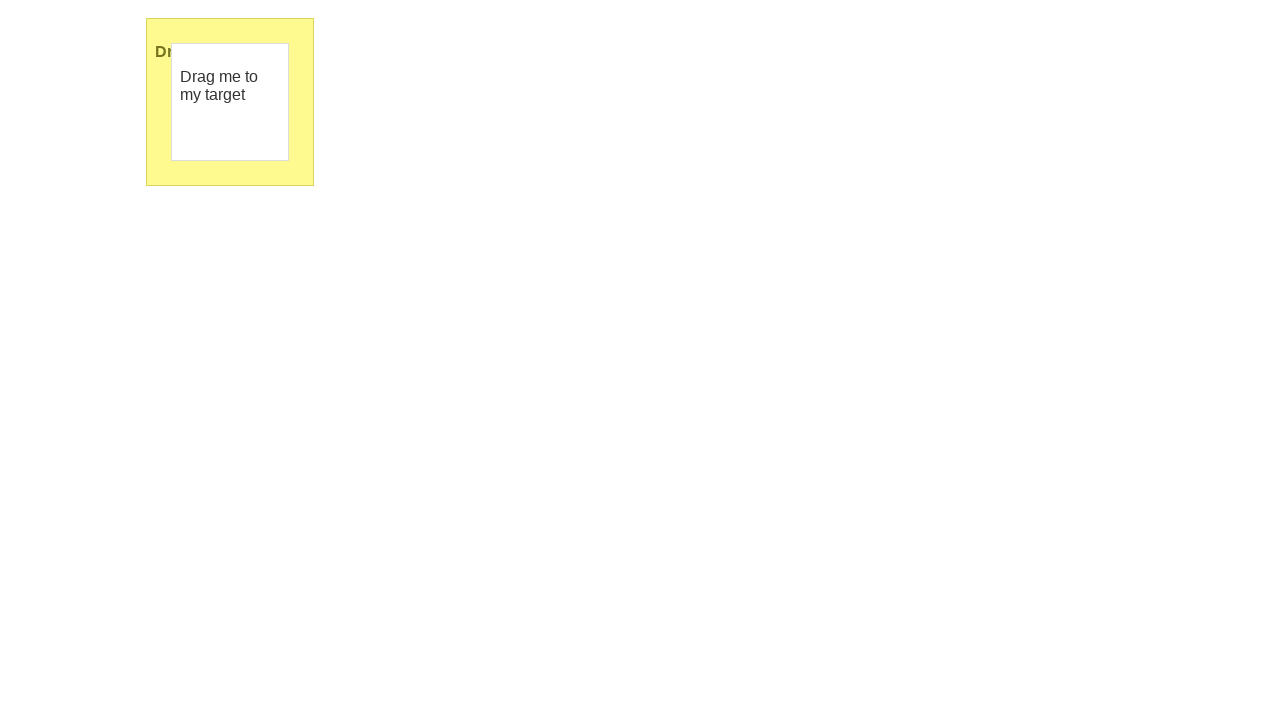

Verified drag and drop success message is visible
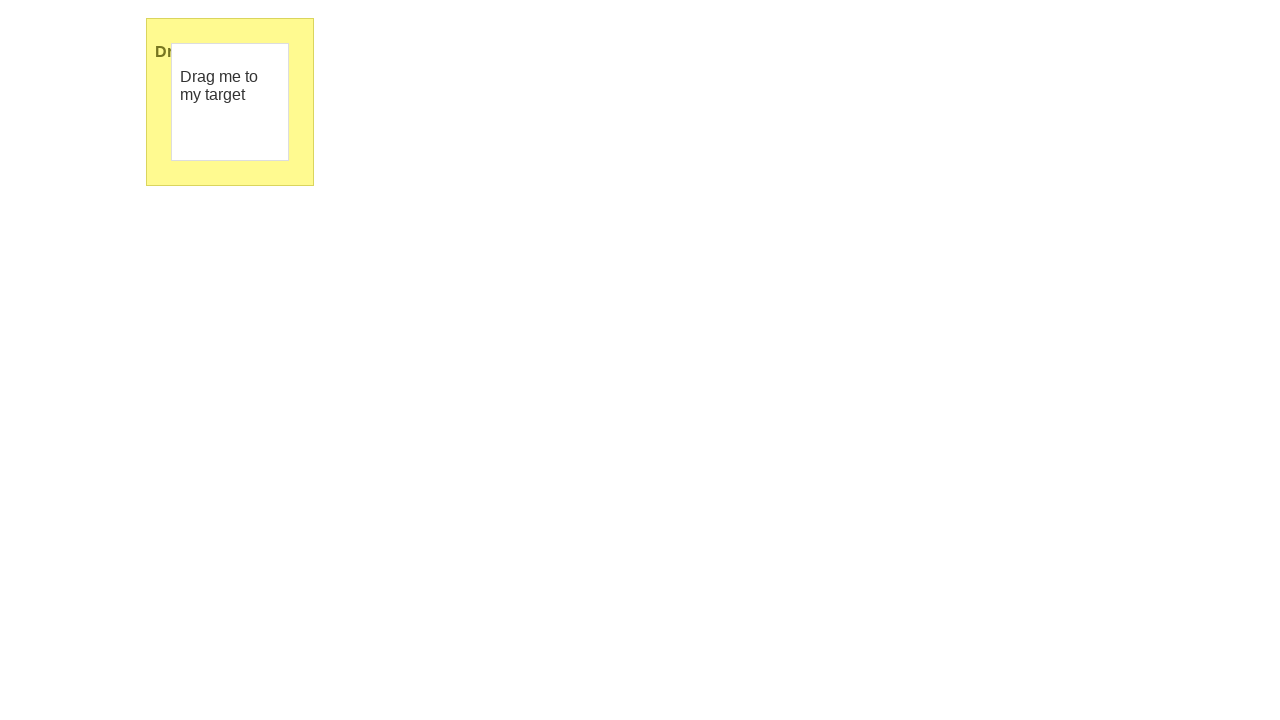

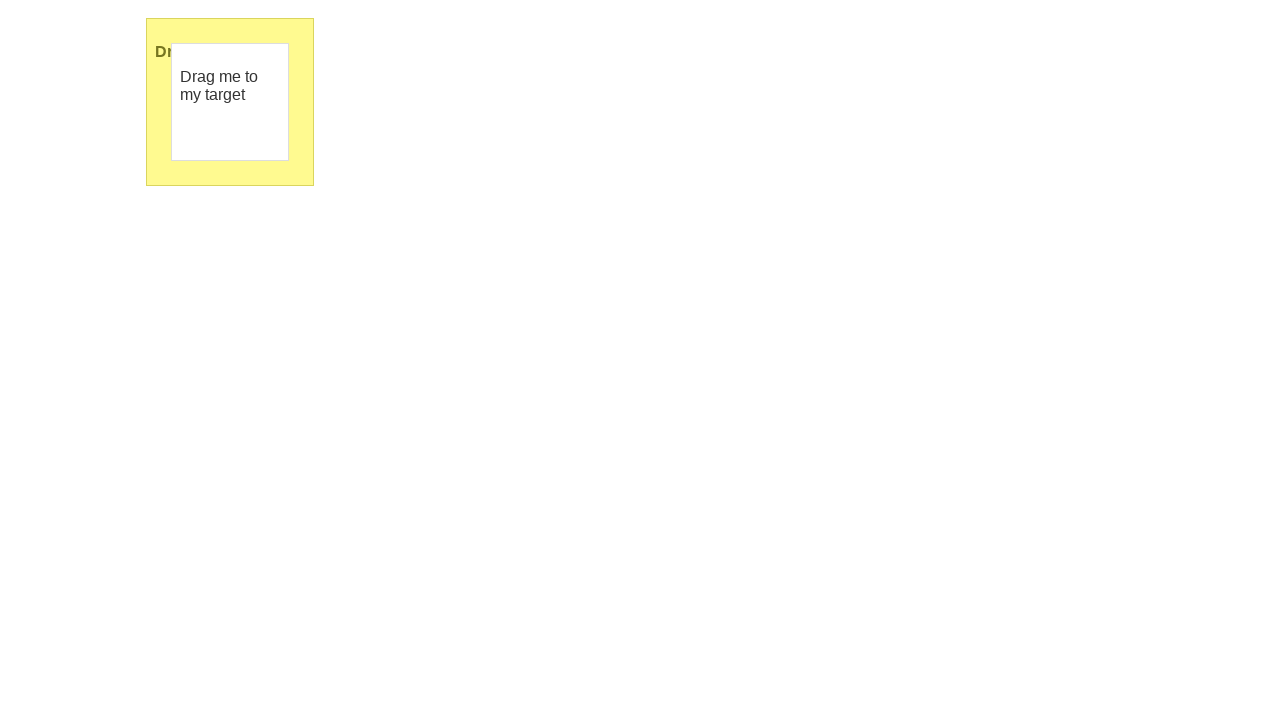